Tests drag and drop functionality by dragging an element to specific coordinates on the page

Starting URL: https://crossbrowsertesting.github.io/drag-and-drop

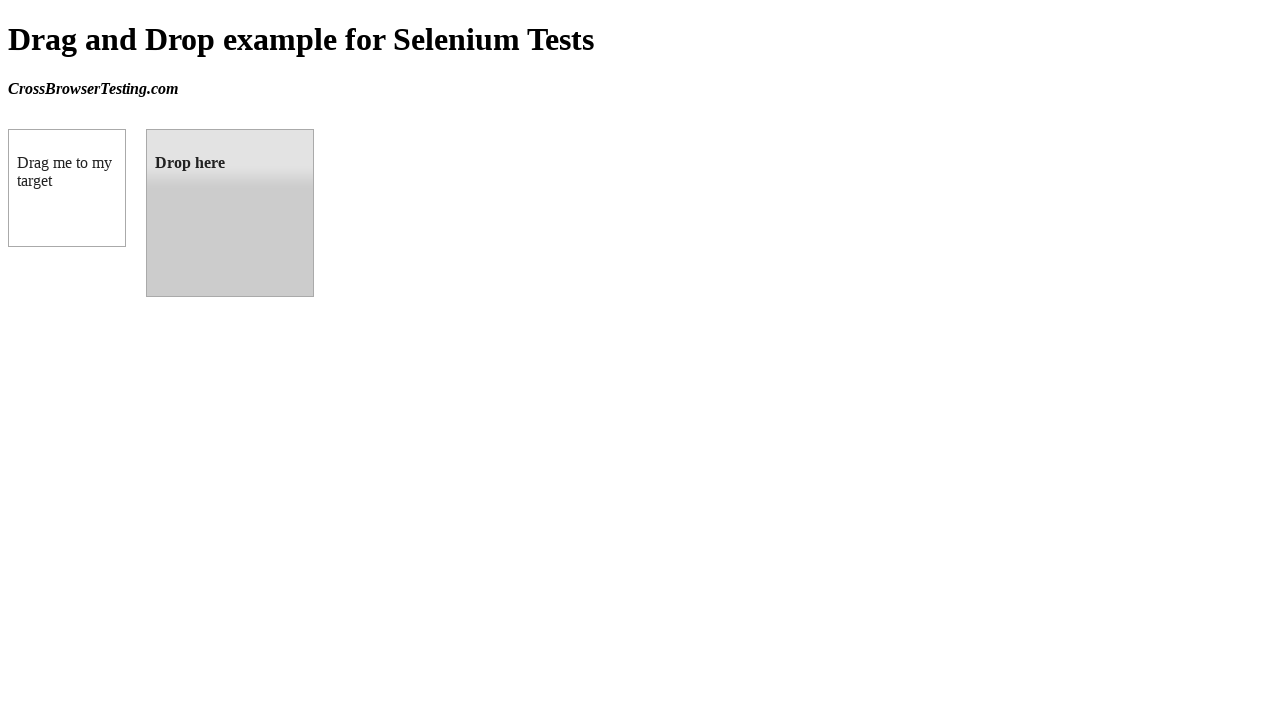

Located draggable element with id 'draggable'
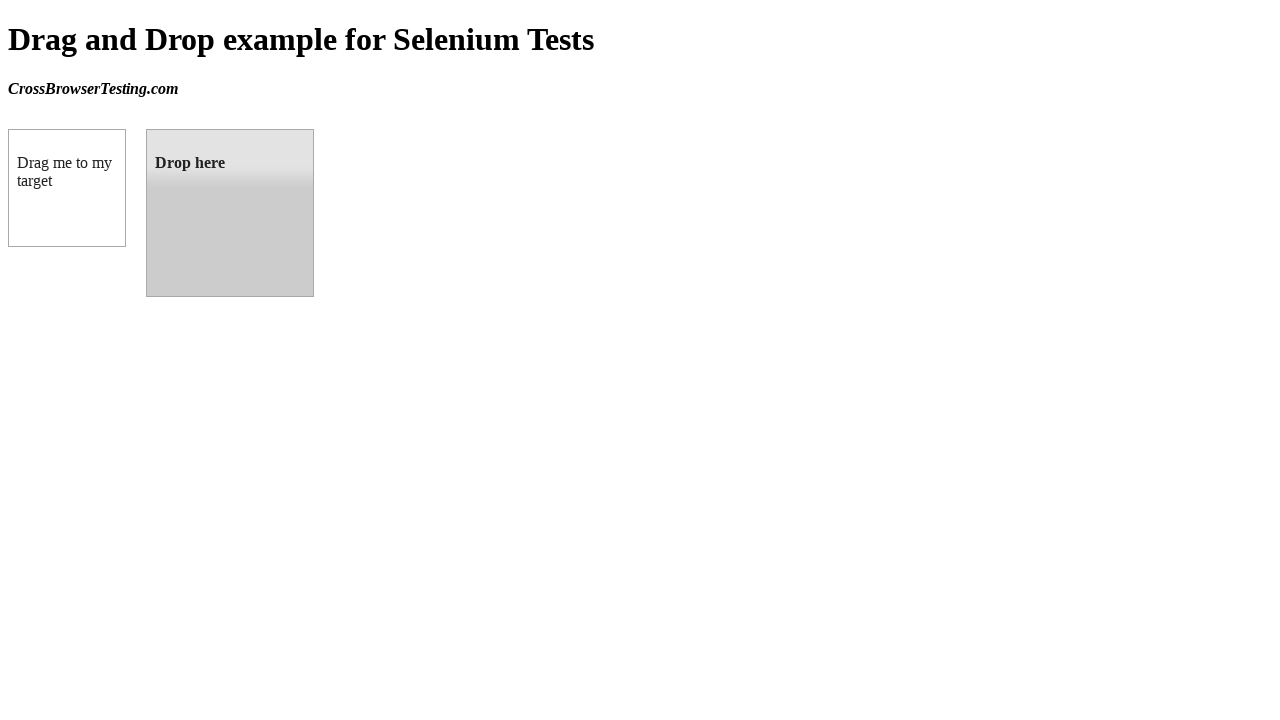

Located droppable target element with id 'droppable'
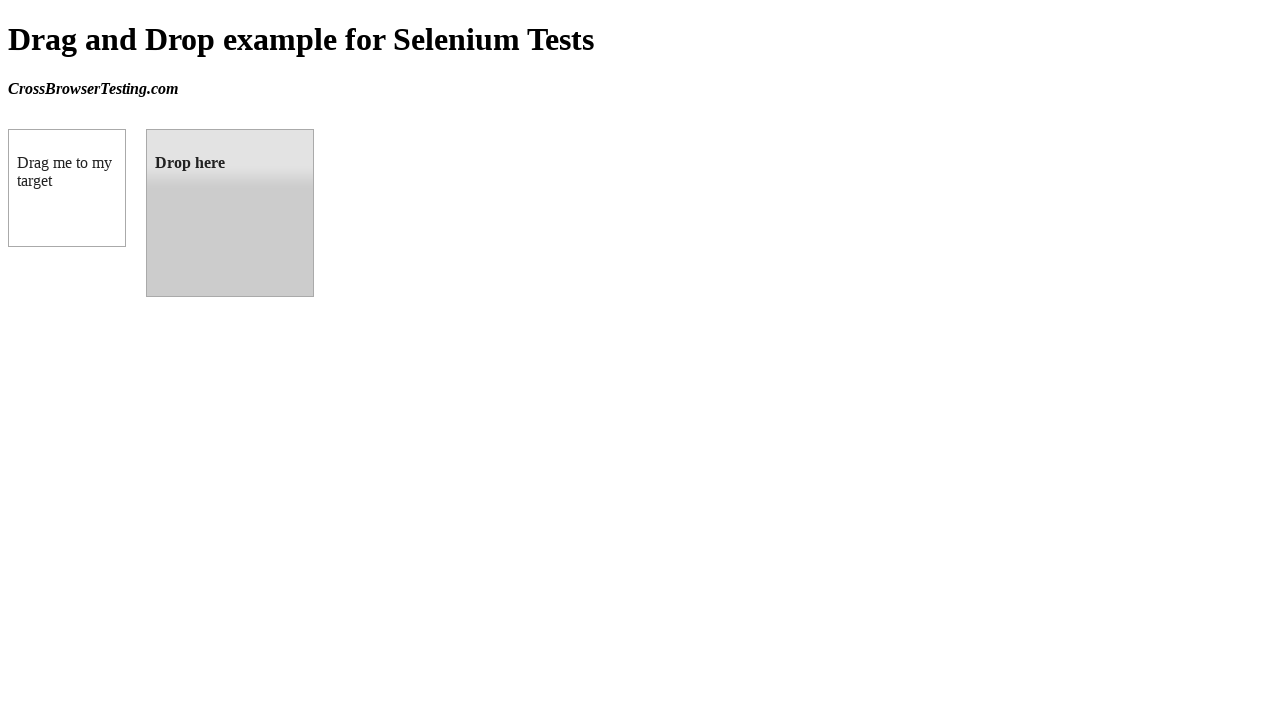

Retrieved bounding box coordinates of drop target
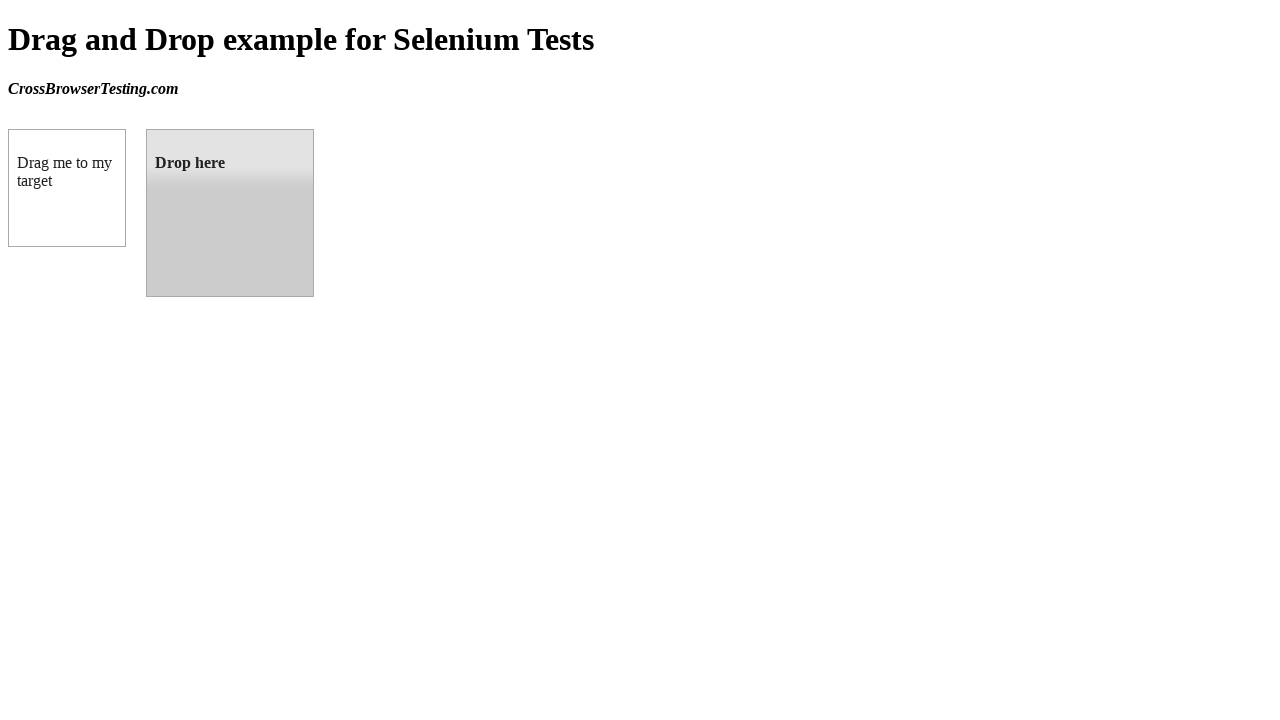

Dragged element from '#draggable' to '#droppable' at (230, 213)
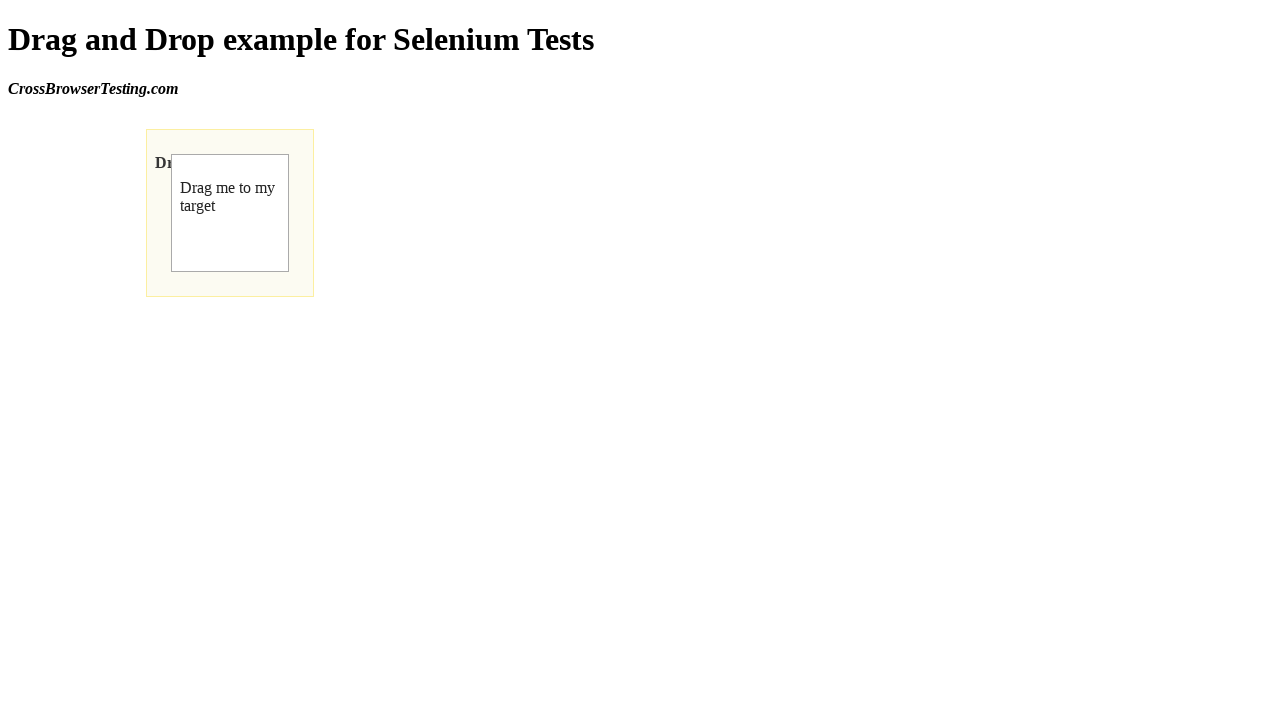

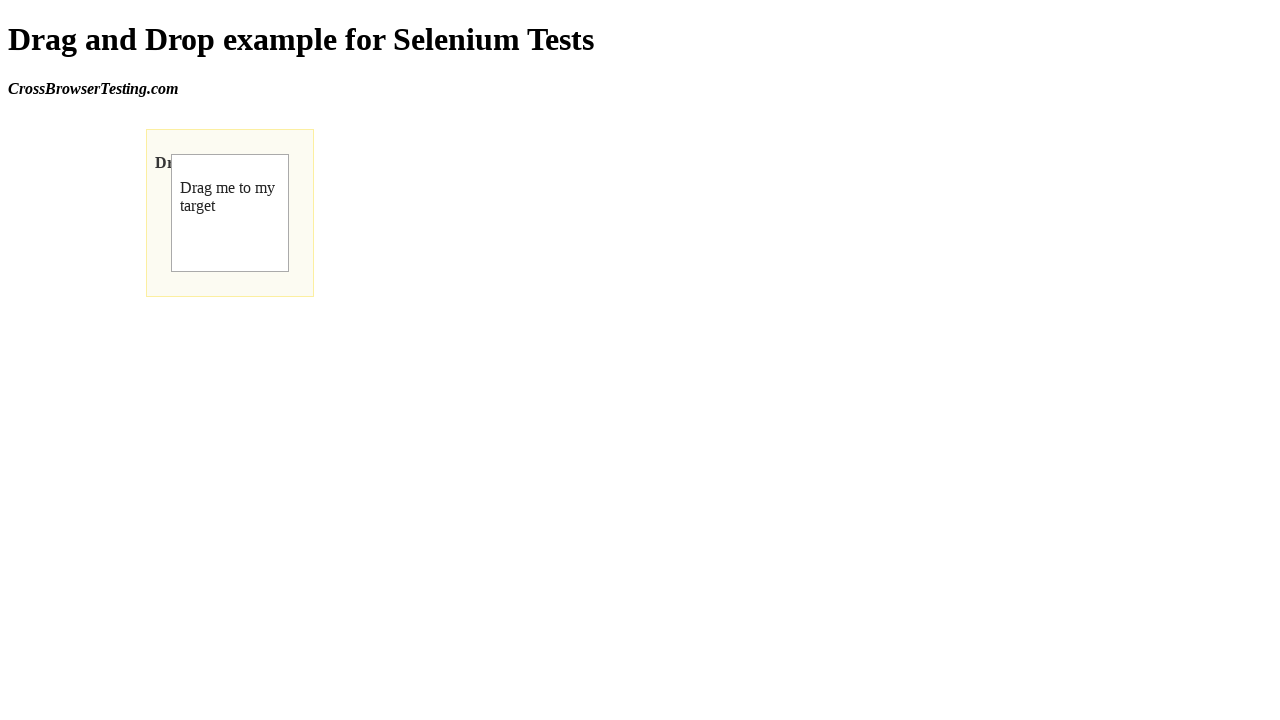